Tests a text box form by filling in name, email, current address, and permanent address fields, then submitting the form

Starting URL: https://demoqa.com/text-box

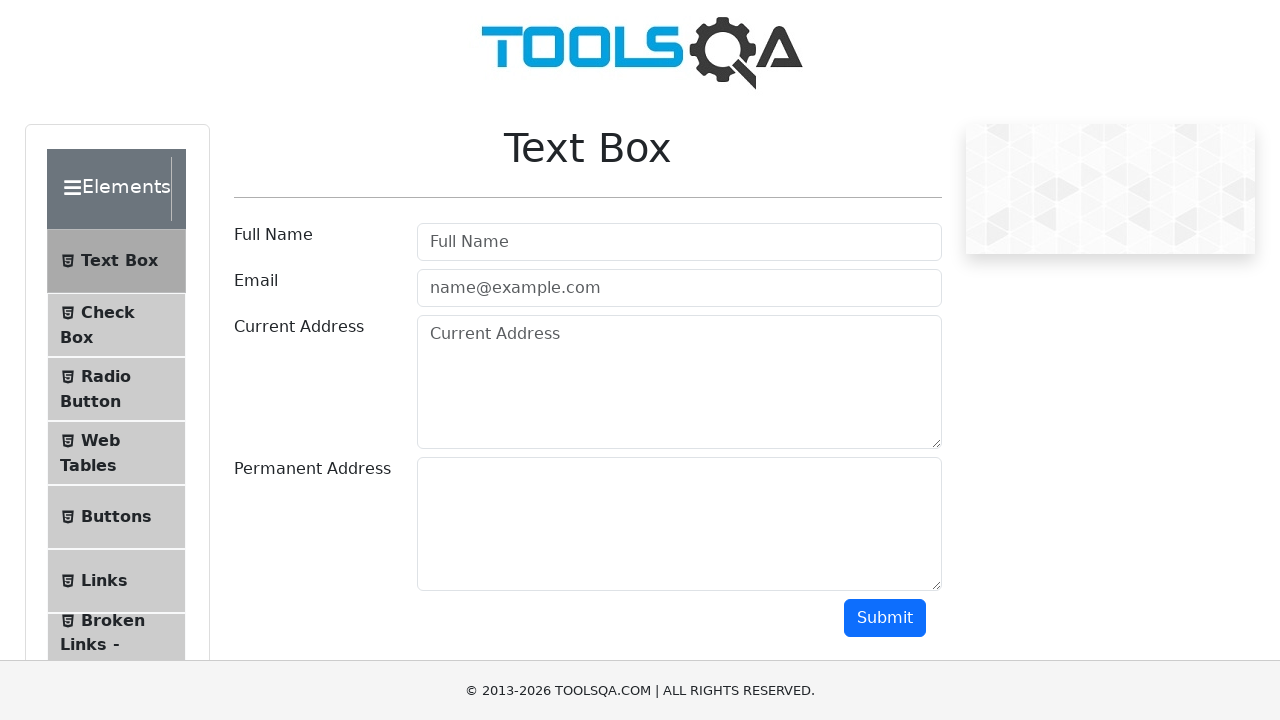

Filled name field with 'Renaldi Bong' on #userName
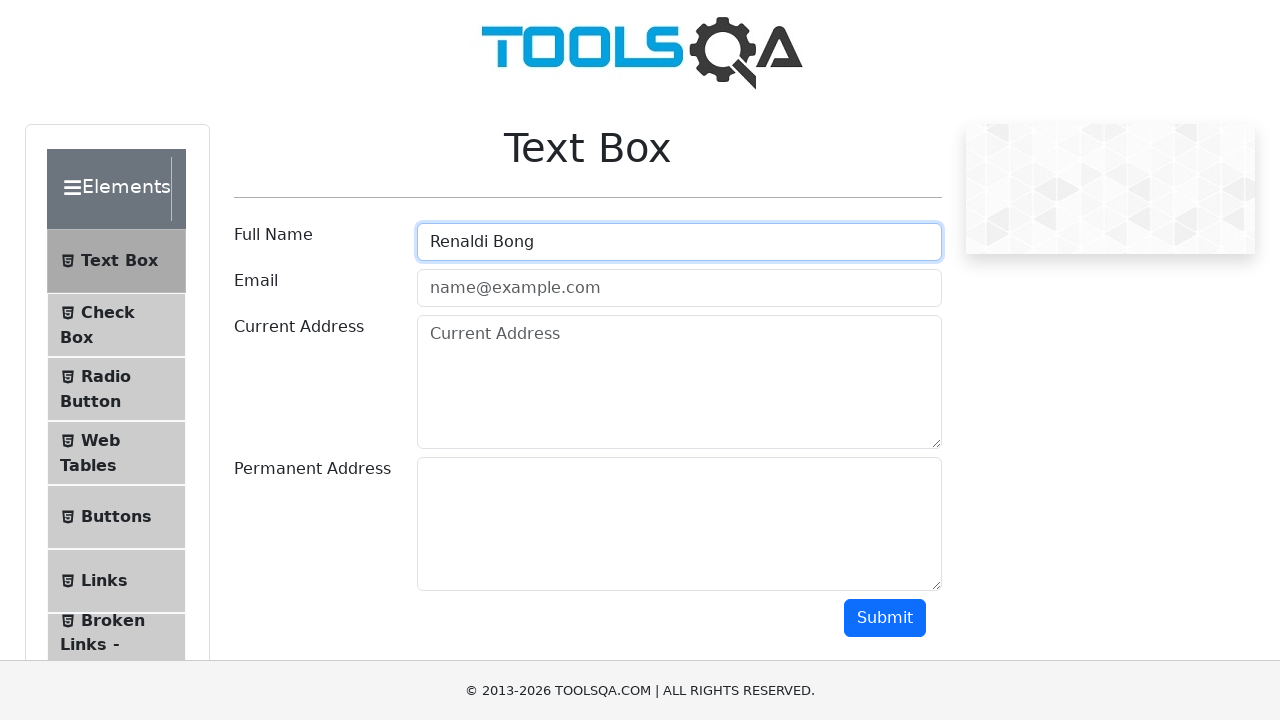

Filled email field with 'test@gmail.com' on #userEmail
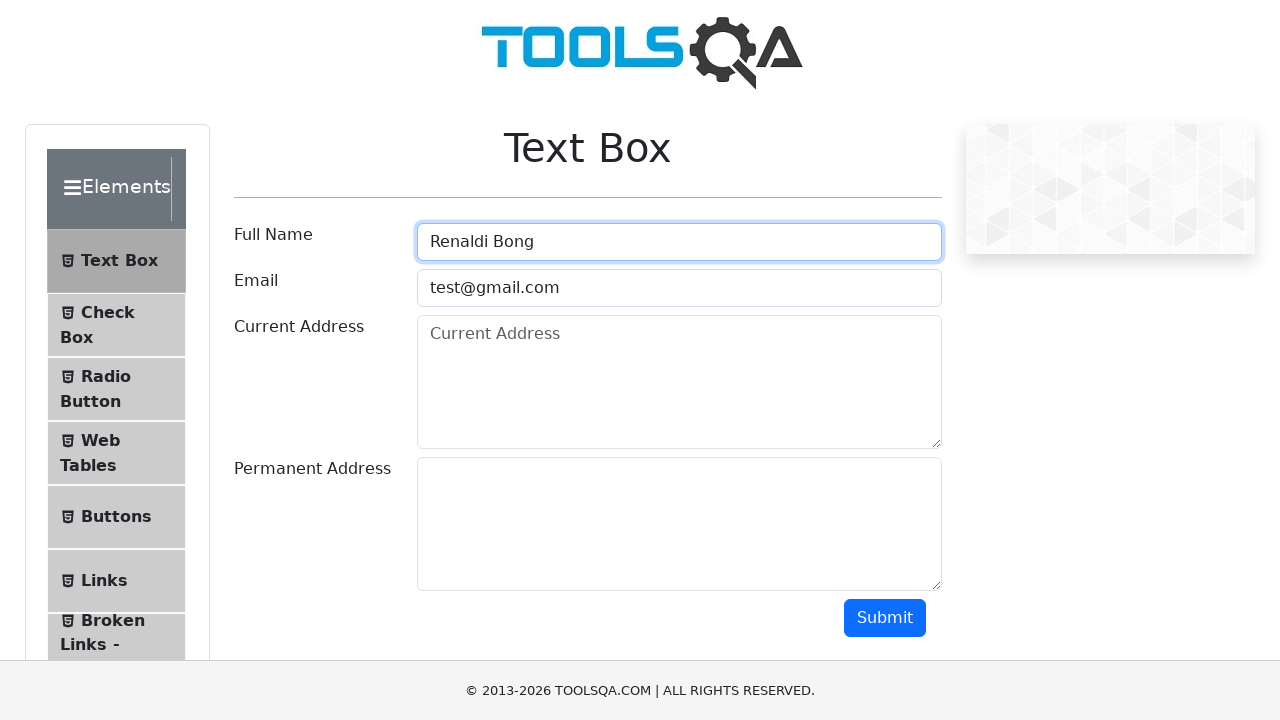

Filled current address field with 'Poris' on #currentAddress
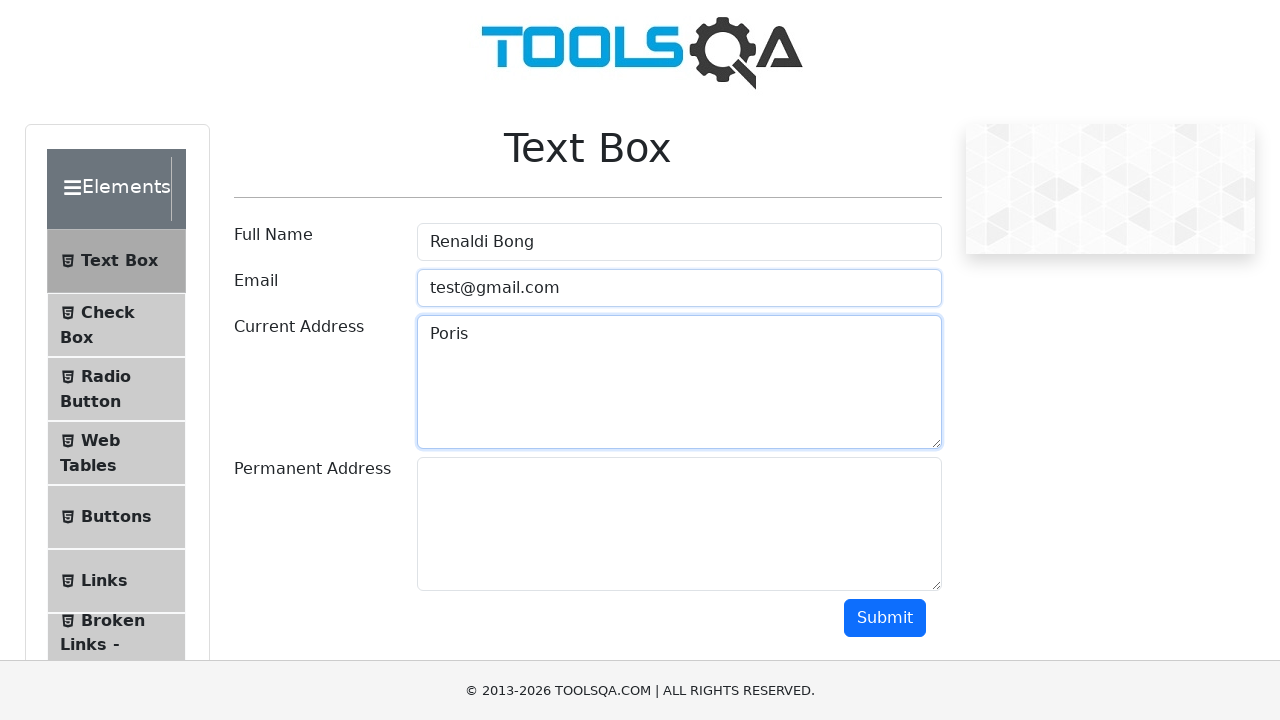

Filled permanent address field with 'Poris' on #permanentAddress
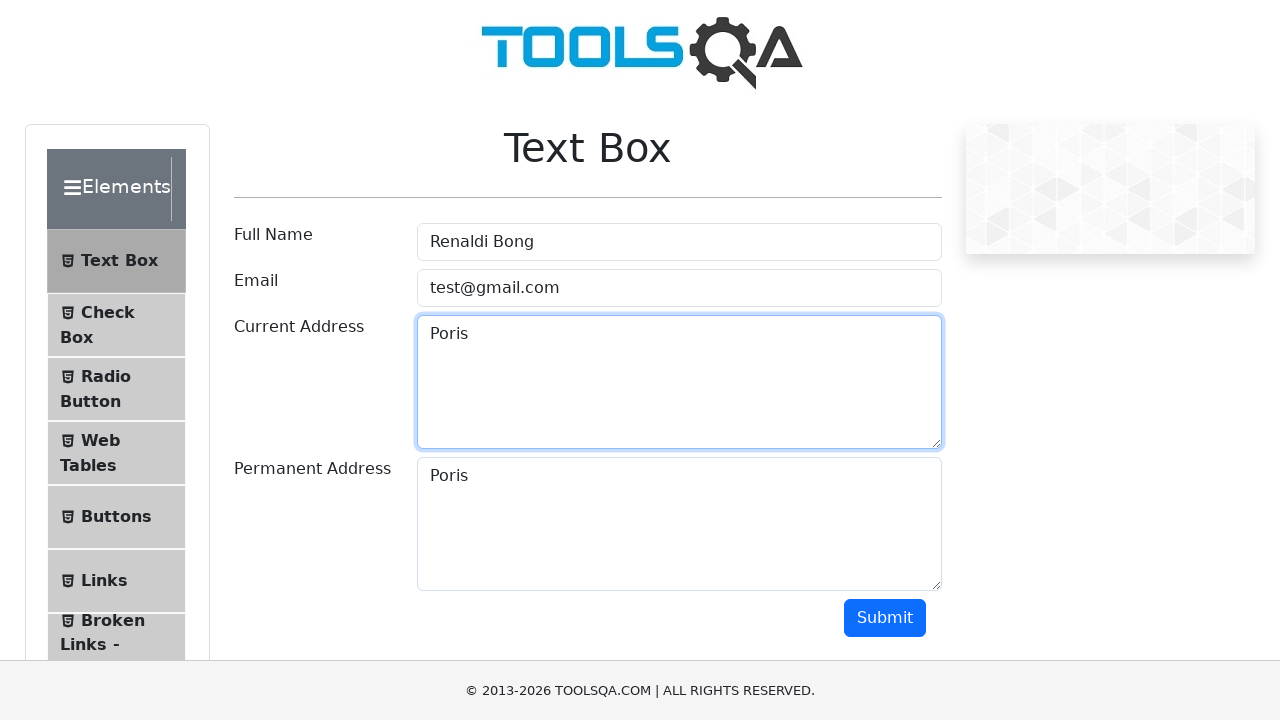

Clicked submit button to submit the form at (885, 618) on #submit
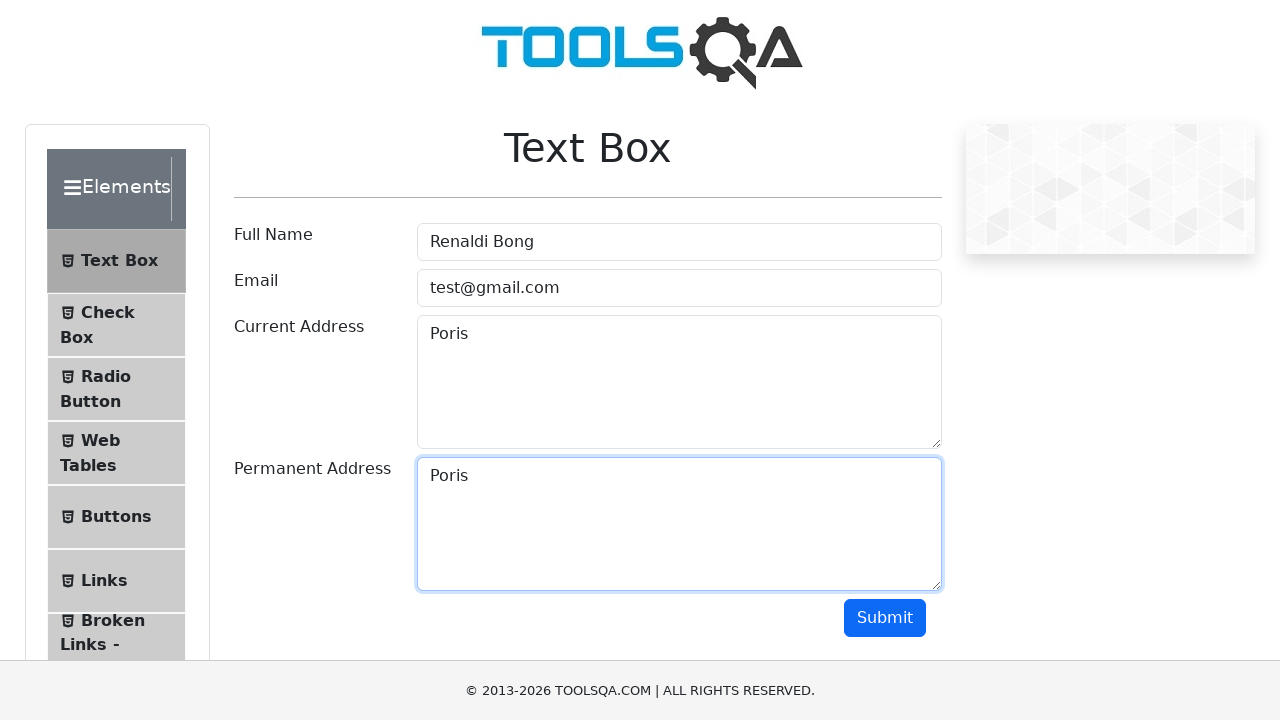

Waited for form submission to complete
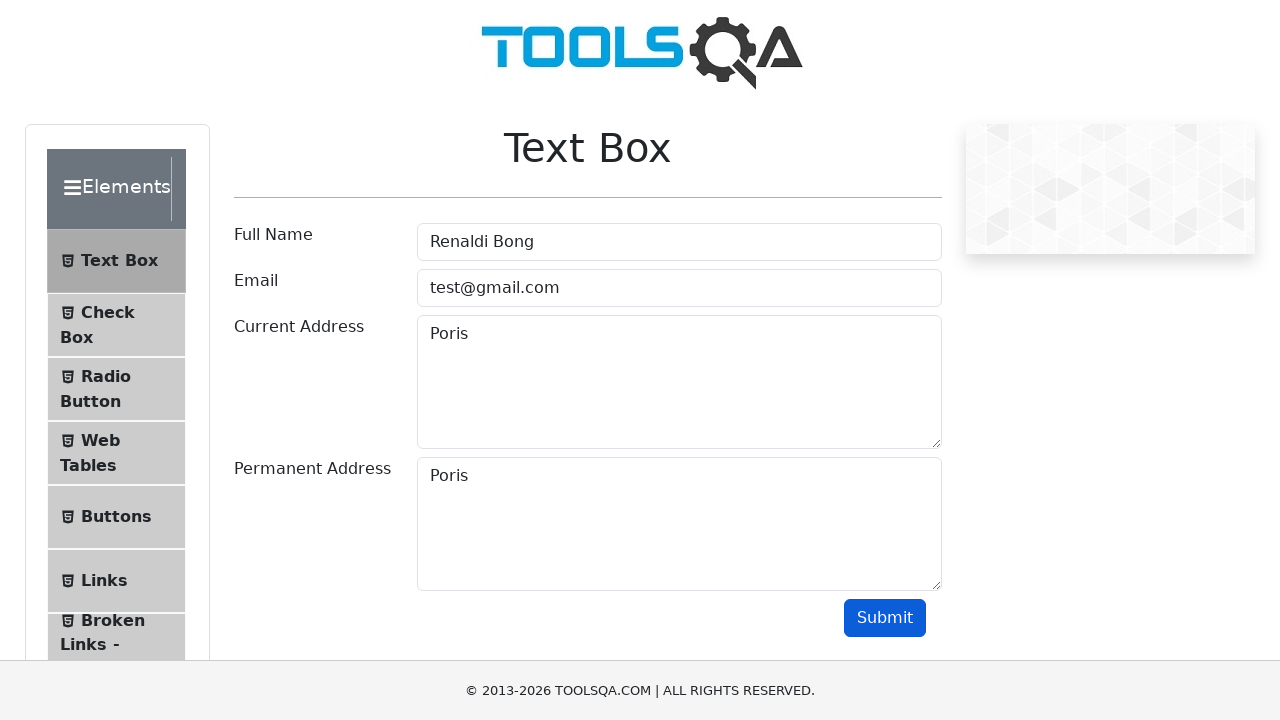

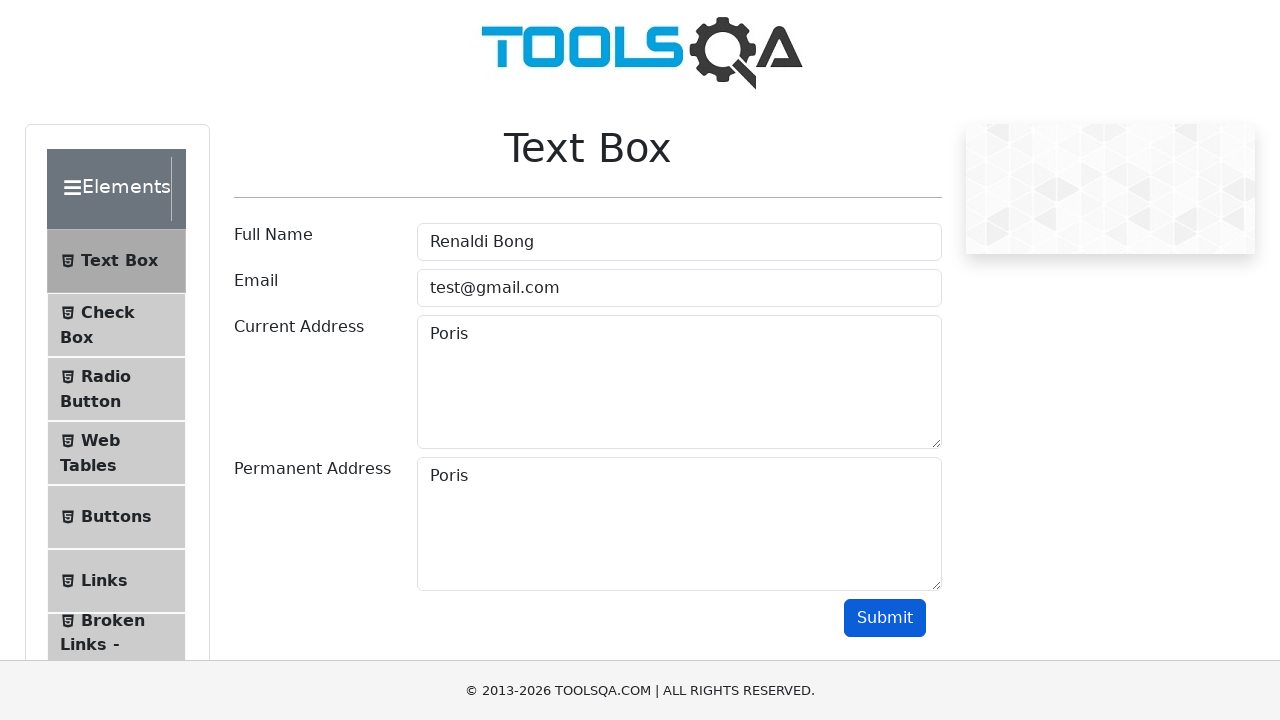